Tests a form that calculates the sum of two numbers and selects the result from a dropdown menu before submitting

Starting URL: http://suninjuly.github.io/selects1.html

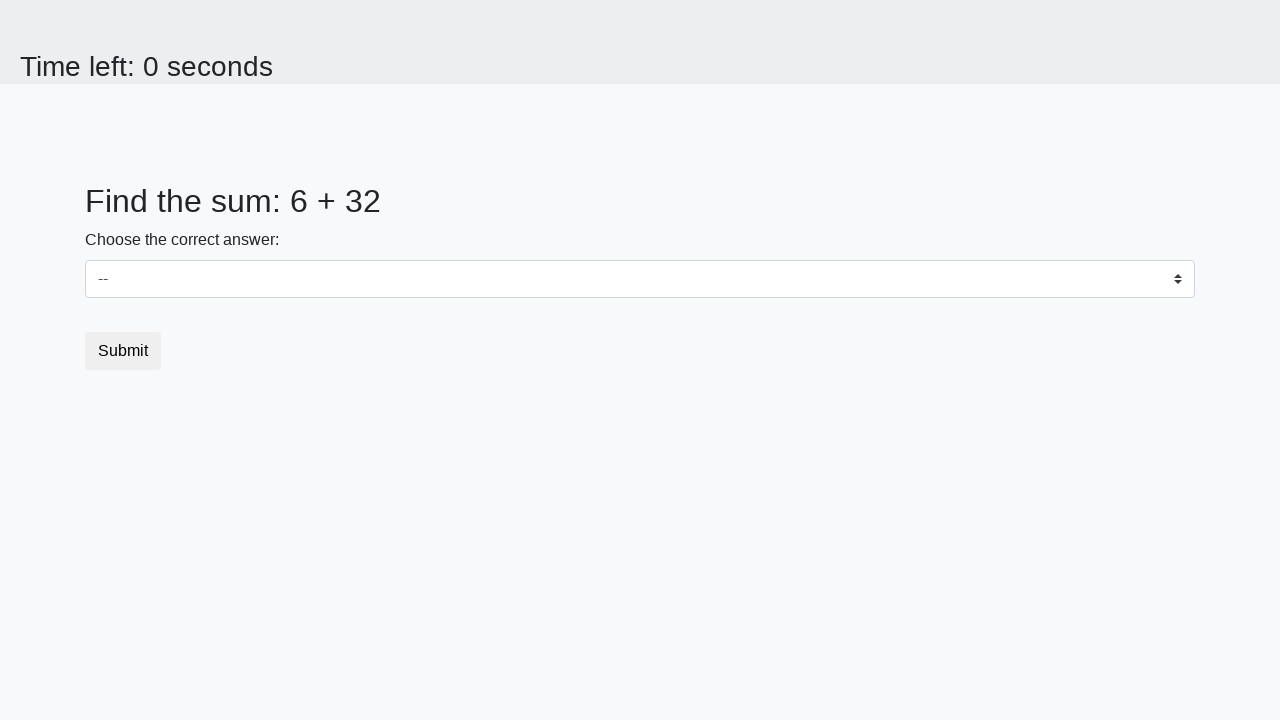

Navigated to the form page
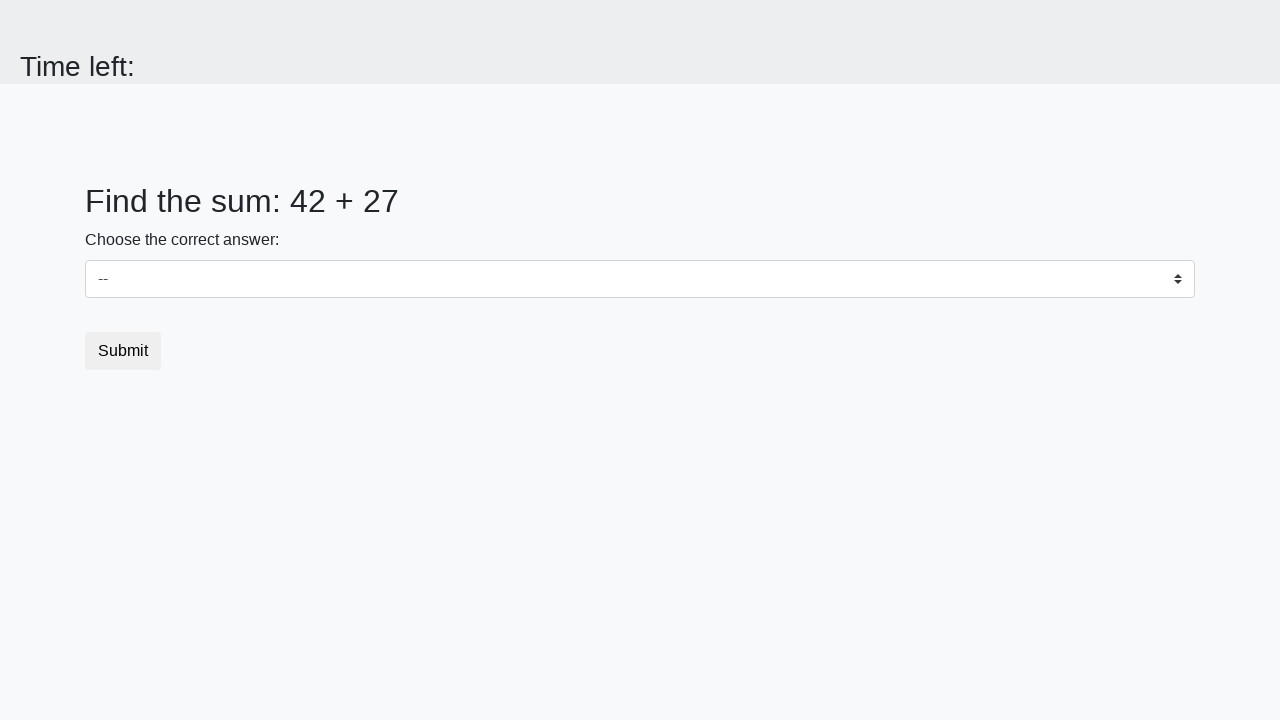

Located the x and y number elements
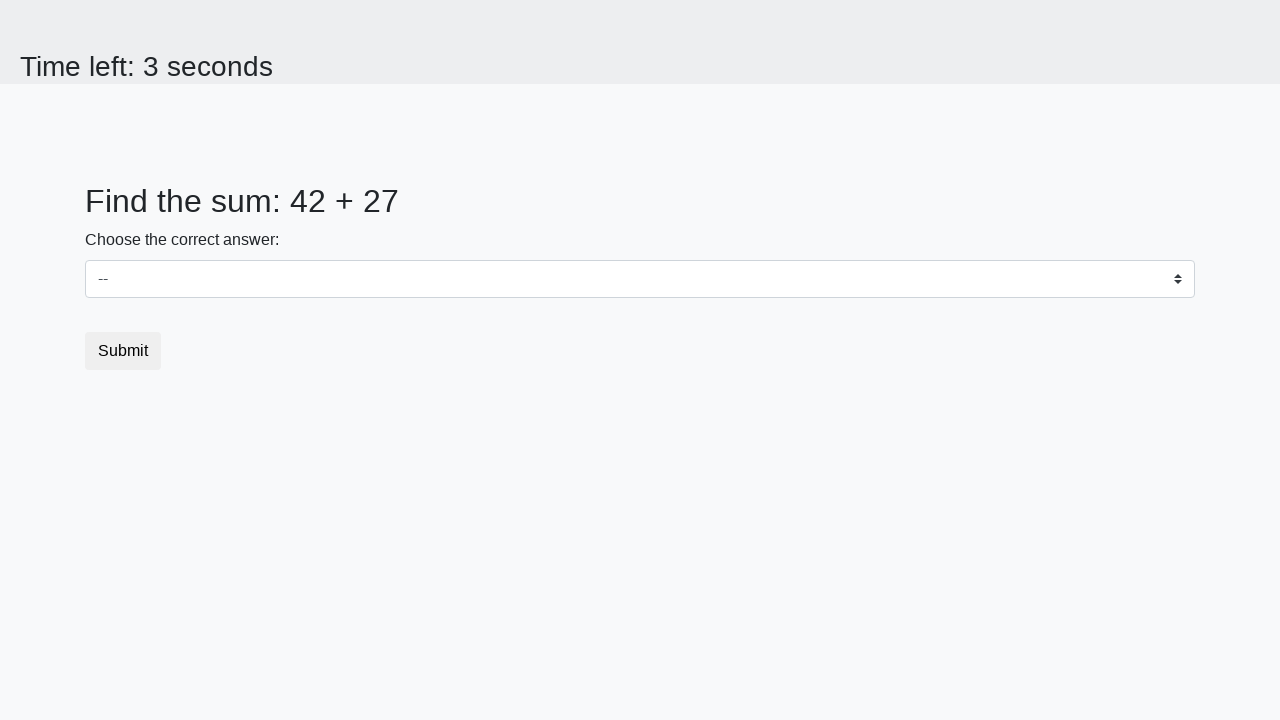

Retrieved x value: 42
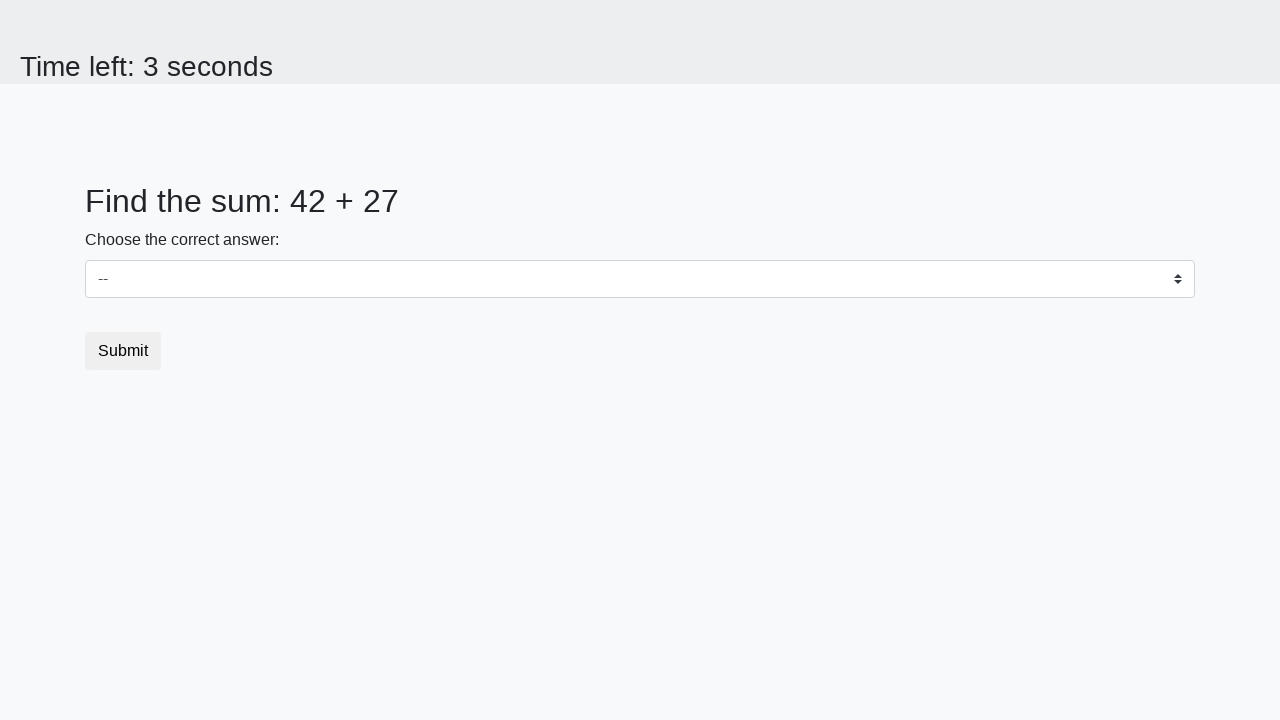

Retrieved y value: 27
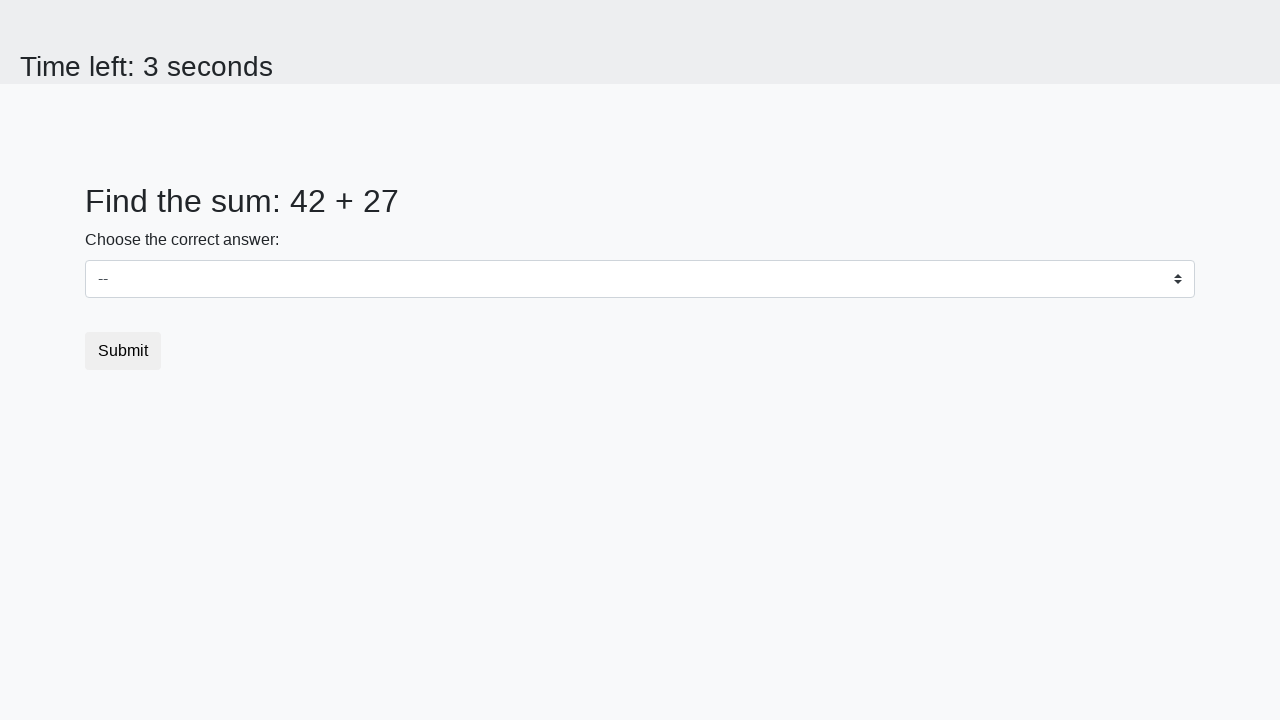

Calculated sum: 42 + 27 = 69
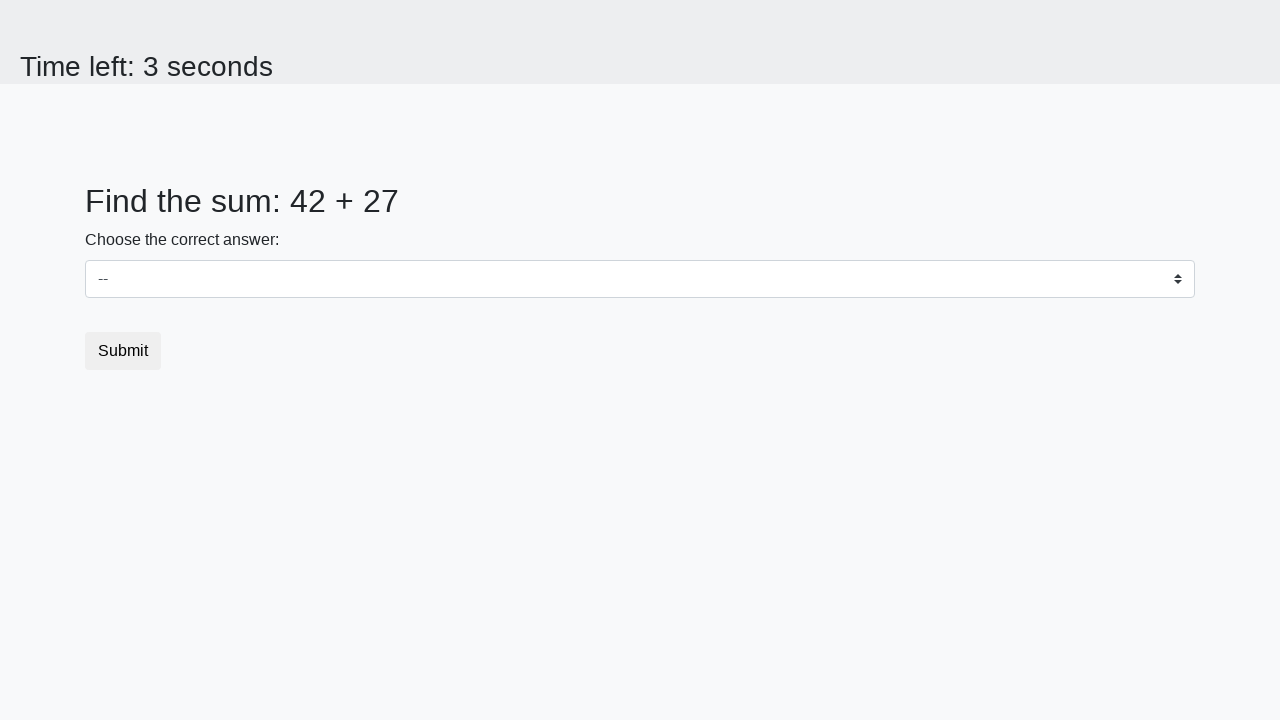

Selected 69 from the dropdown menu on select
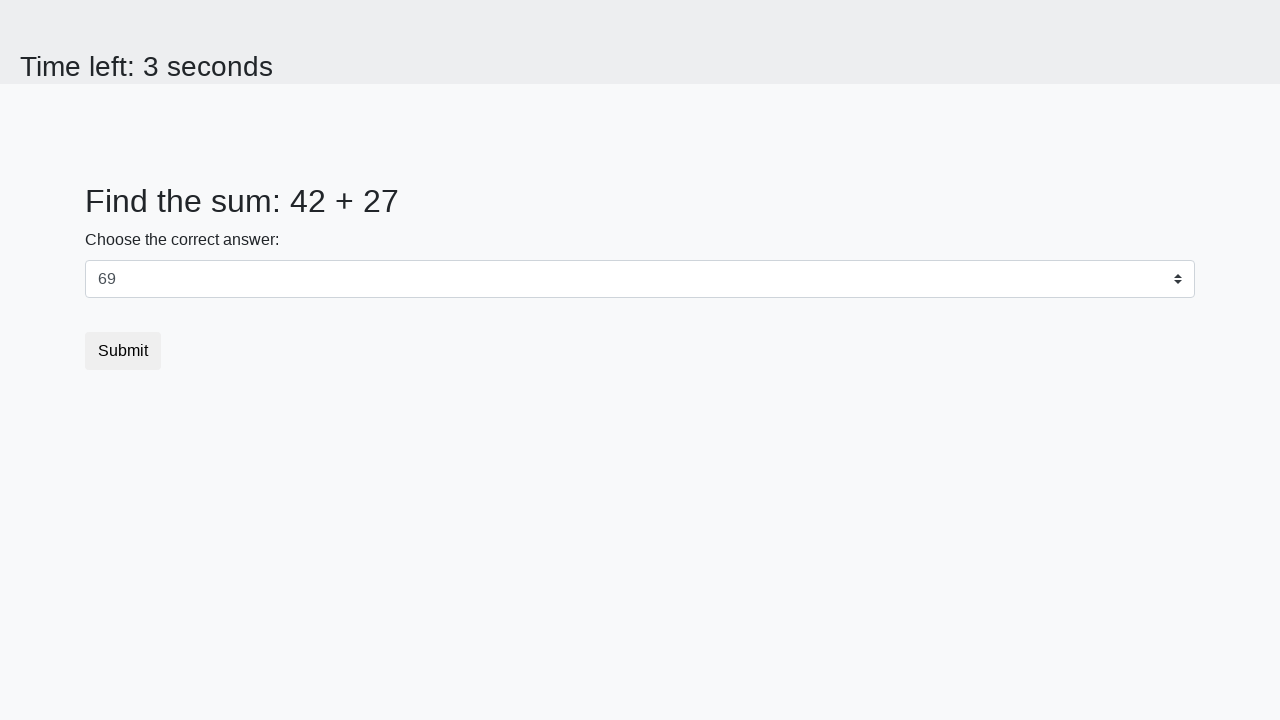

Clicked the submit button at (123, 351) on button.btn
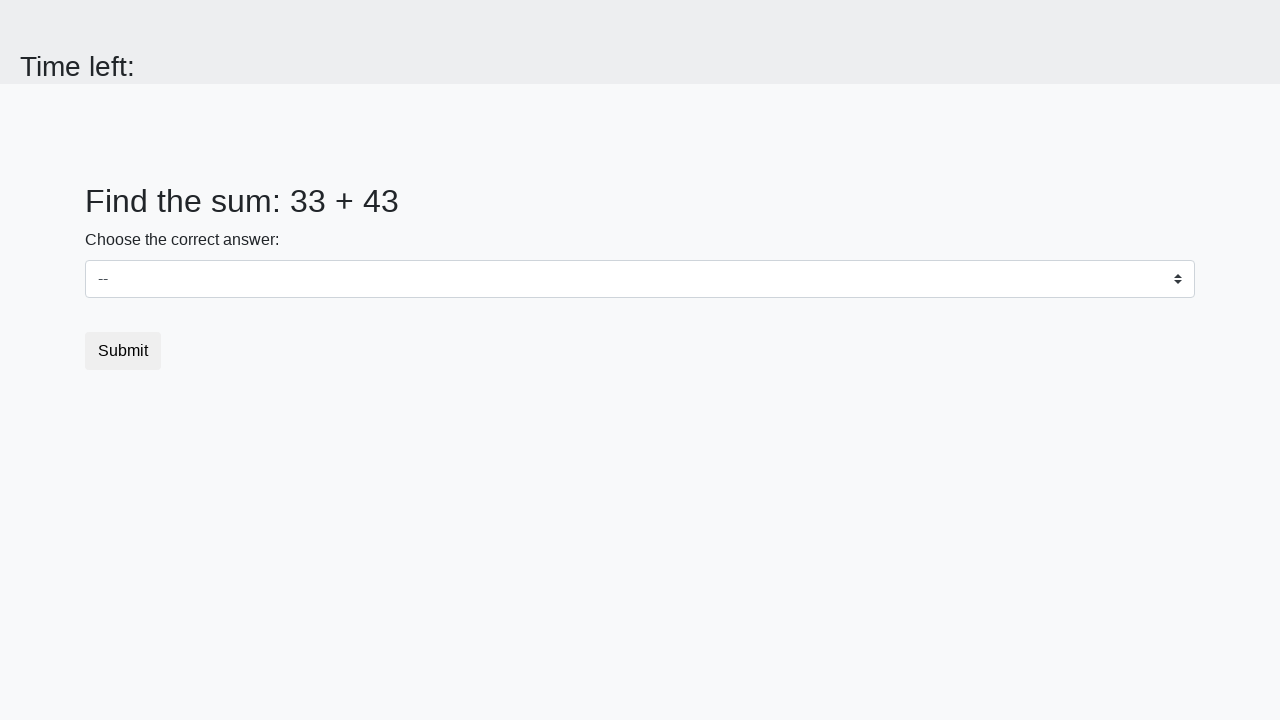

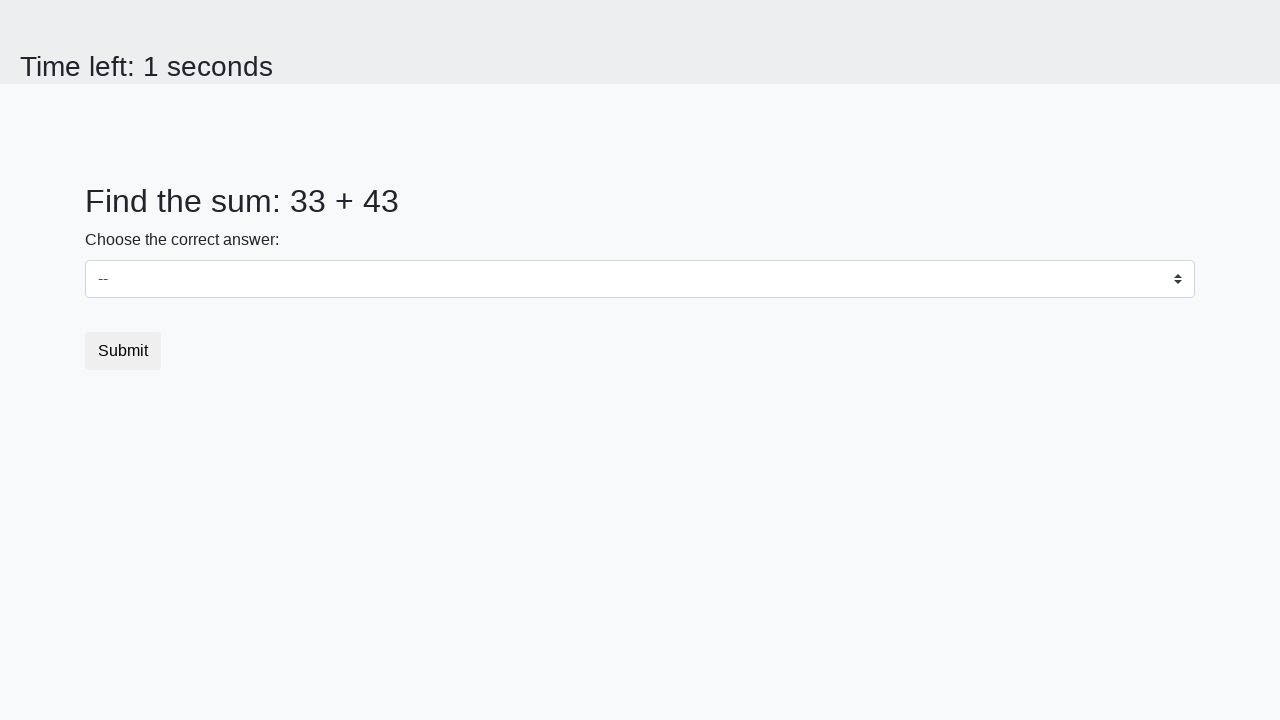